Tests bank manager functionality by clicking the Bank Manager button, adding a new customer with first name, last name, and post code, then accepting the confirmation alert.

Starting URL: https://www.globalsqa.com/angularJs-protractor/BankingProject/#/login

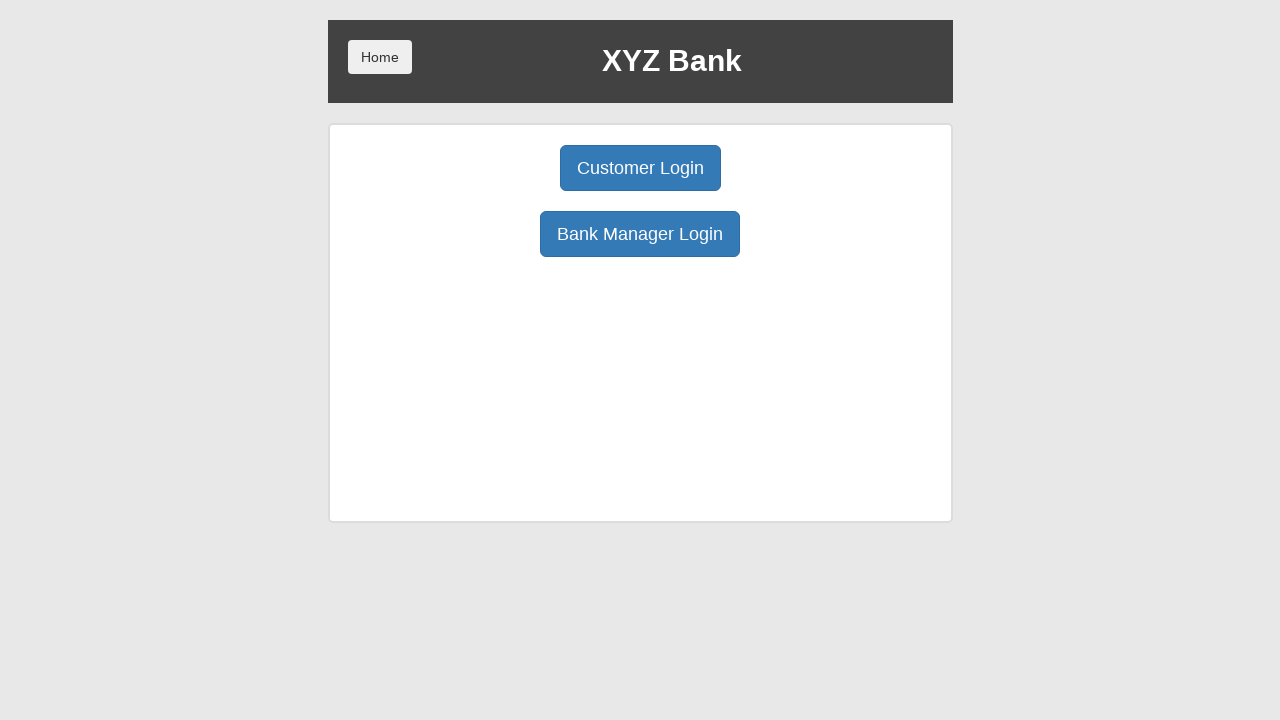

Clicked Bank Manager Login button at (640, 234) on button[ng-click='manager()']
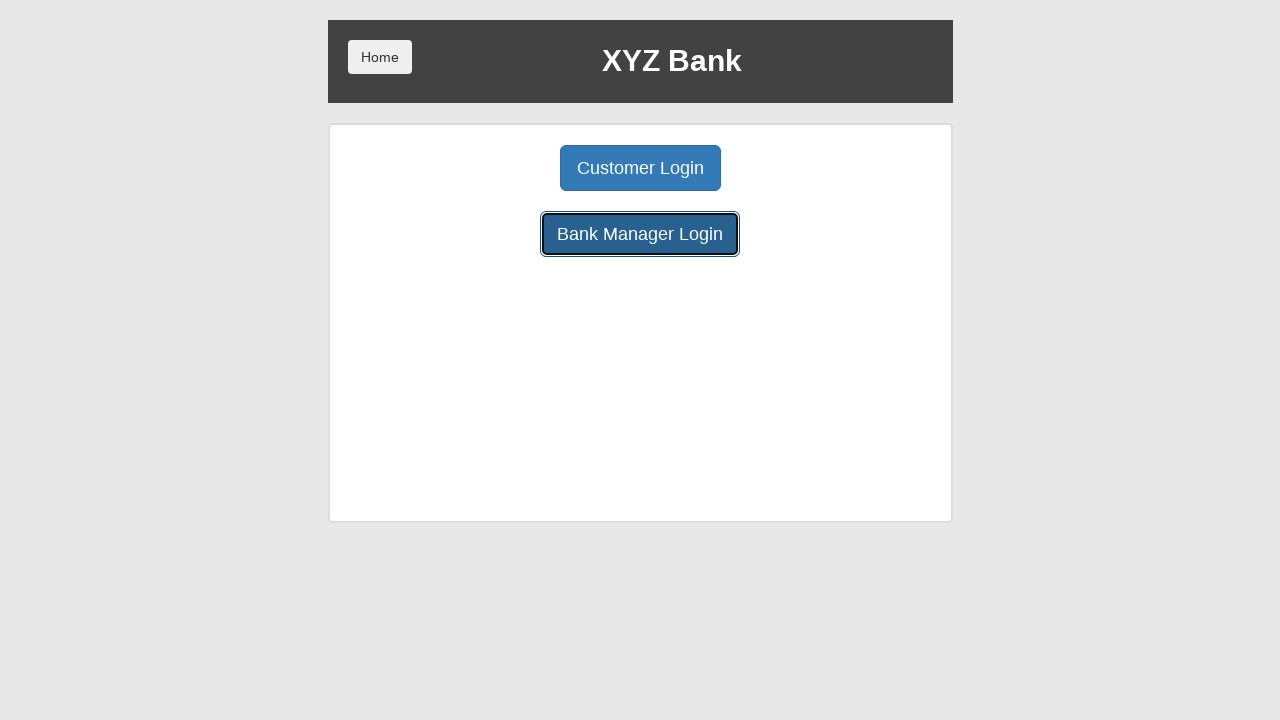

Clicked Add Customer button at (502, 168) on button[ng-class='btnClass1']
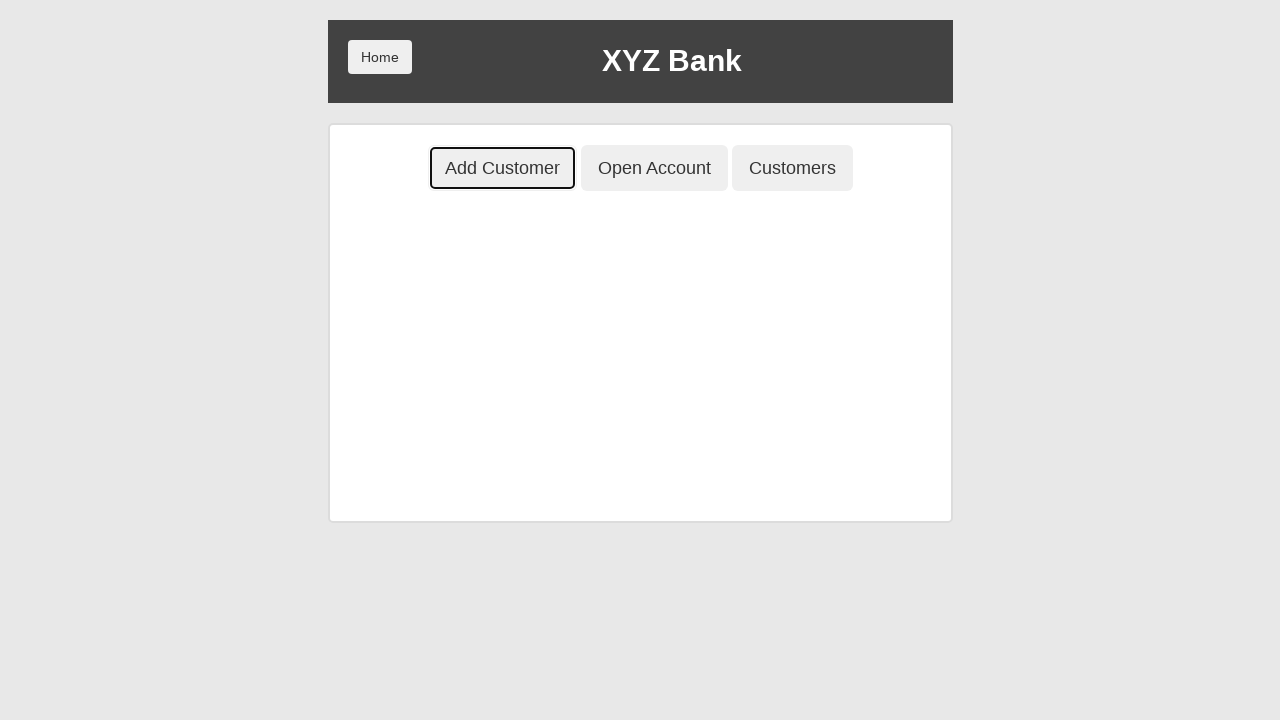

Entered first name 'Bahadir Leo' on input[placeholder='First Name']
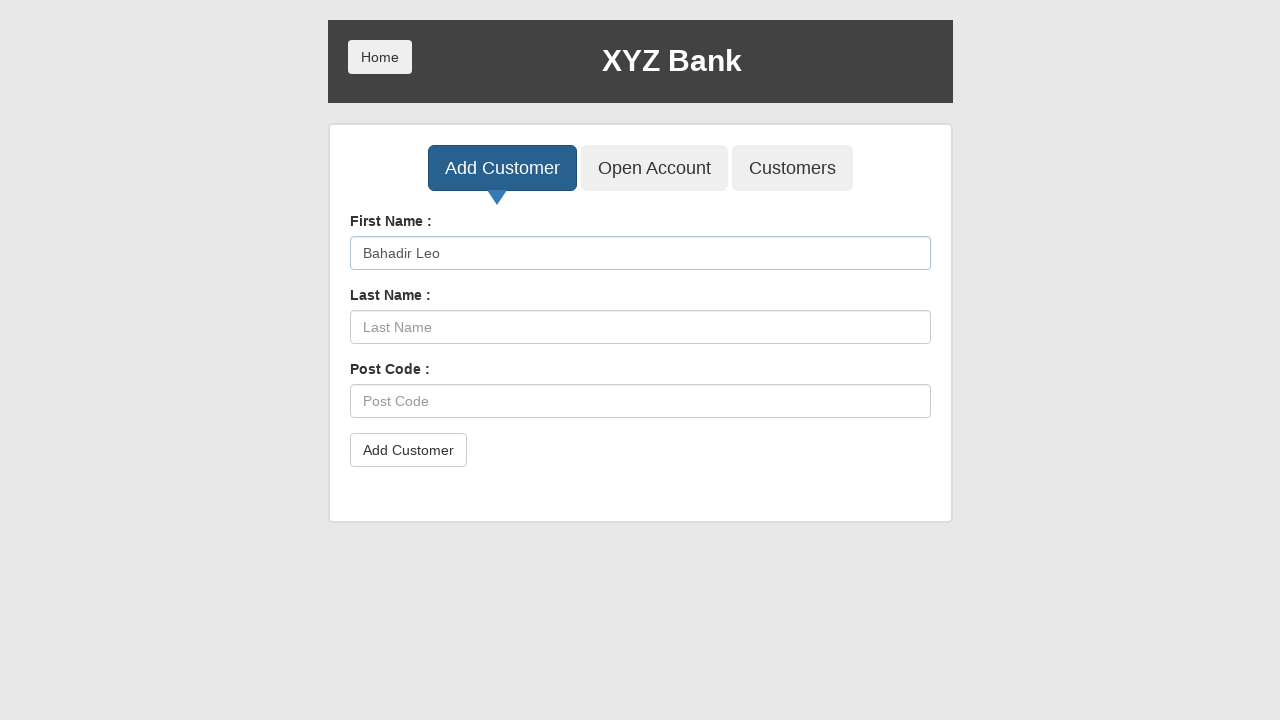

Entered last name 'Kayabasi' on input[placeholder='Last Name']
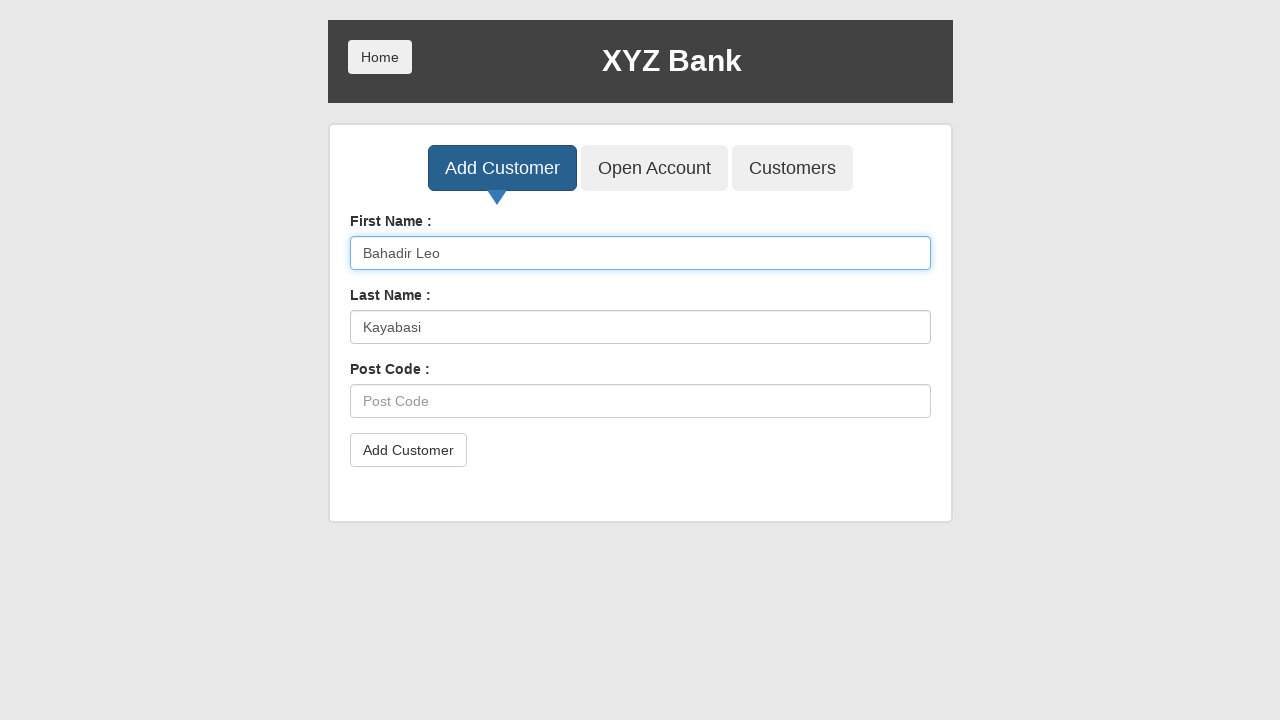

Entered post code '24750' on input[placeholder='Post Code']
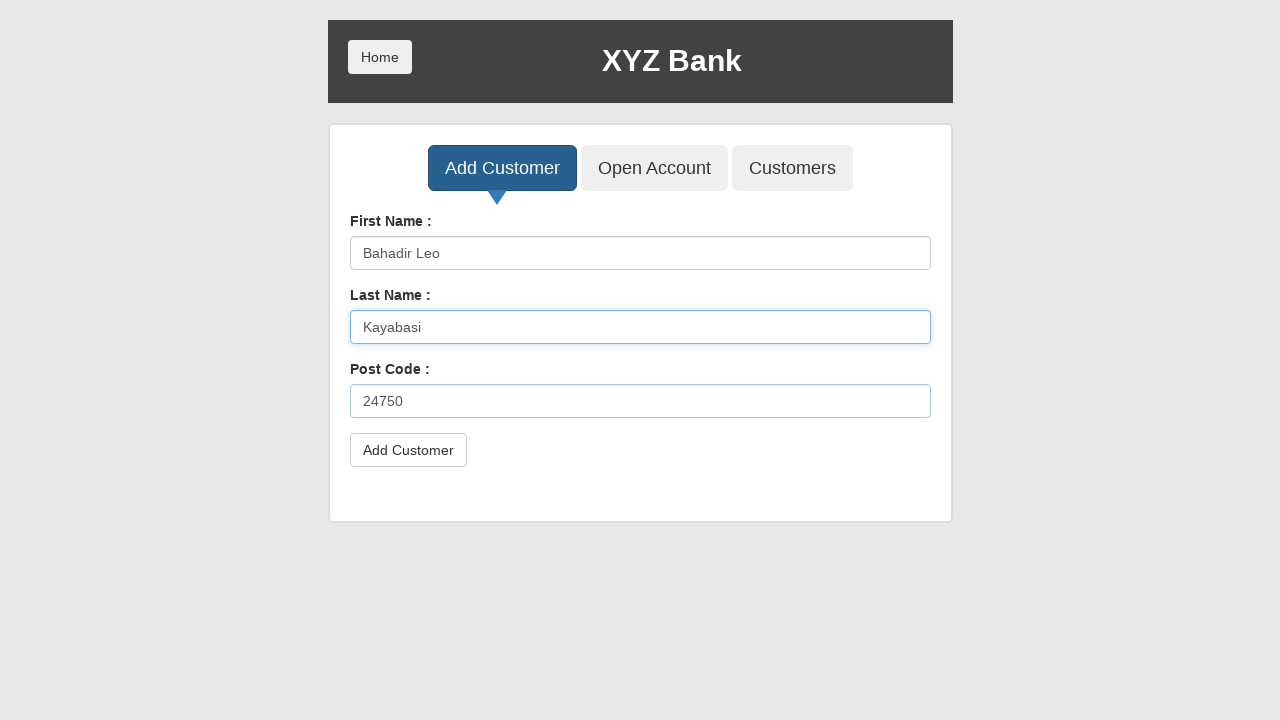

Clicked Add Customer submit button at (408, 450) on button[type='submit']
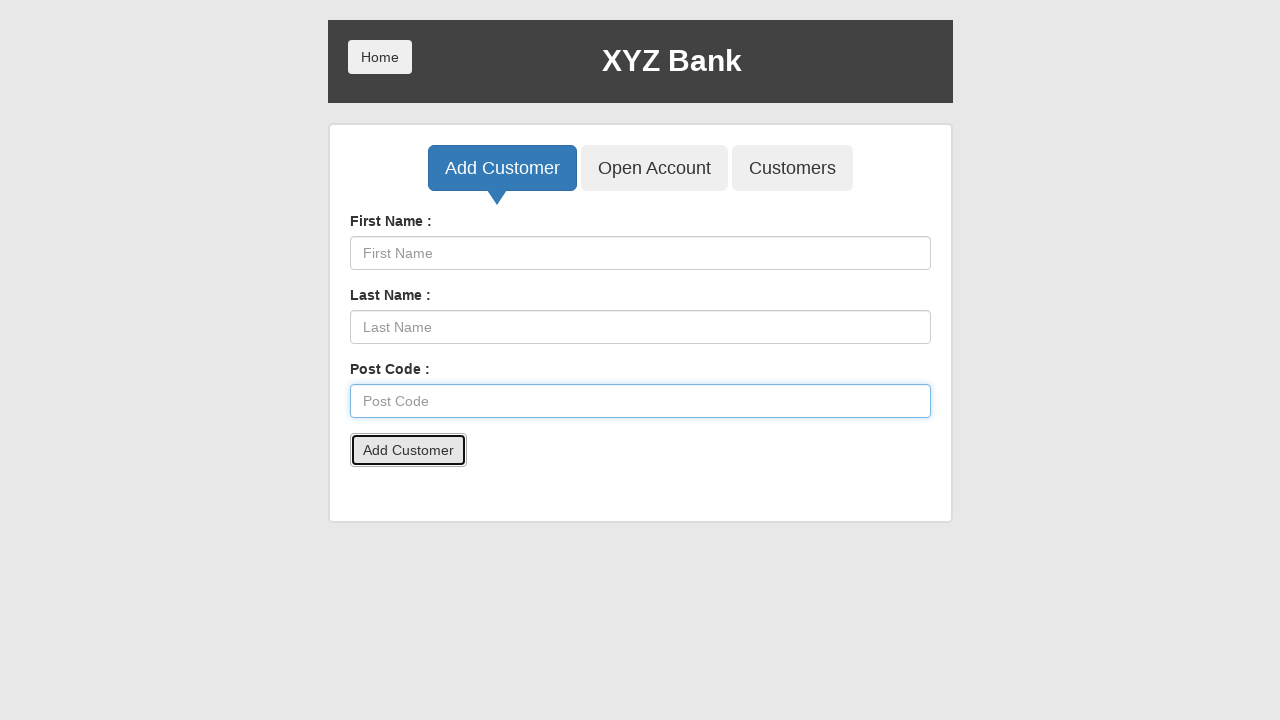

Set up dialog handler to accept alerts
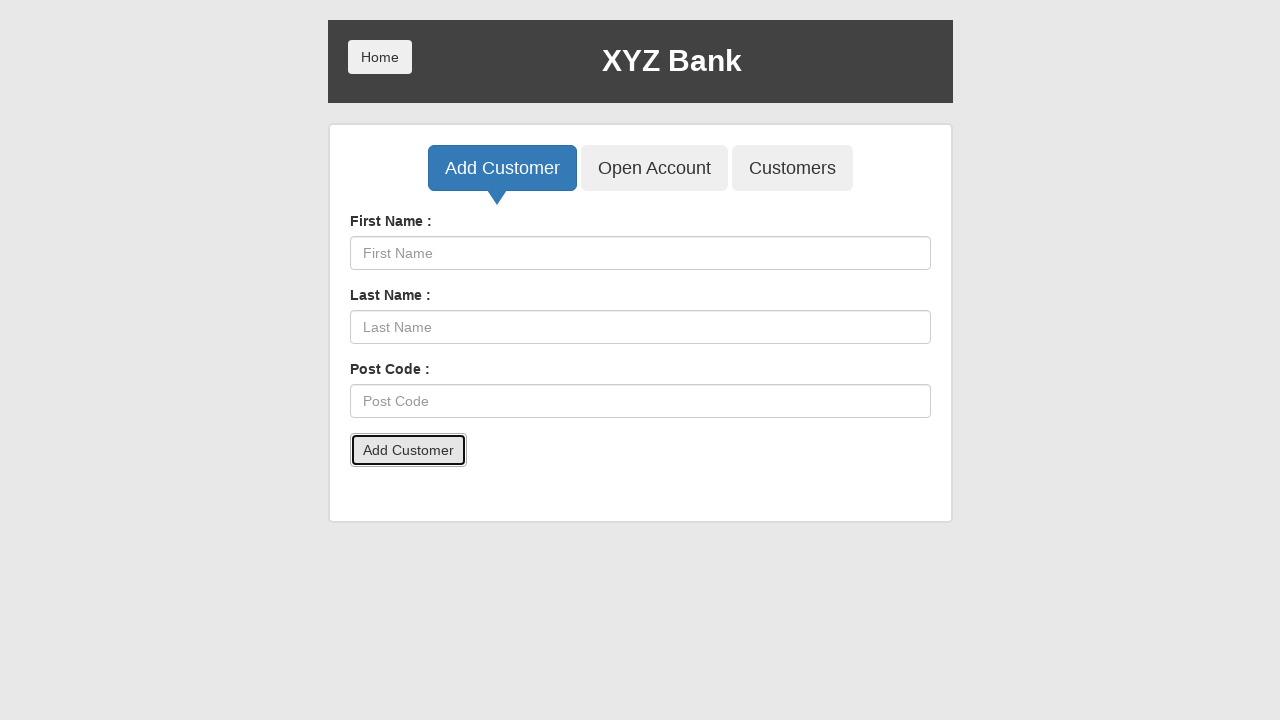

Waited 500ms for alert confirmation
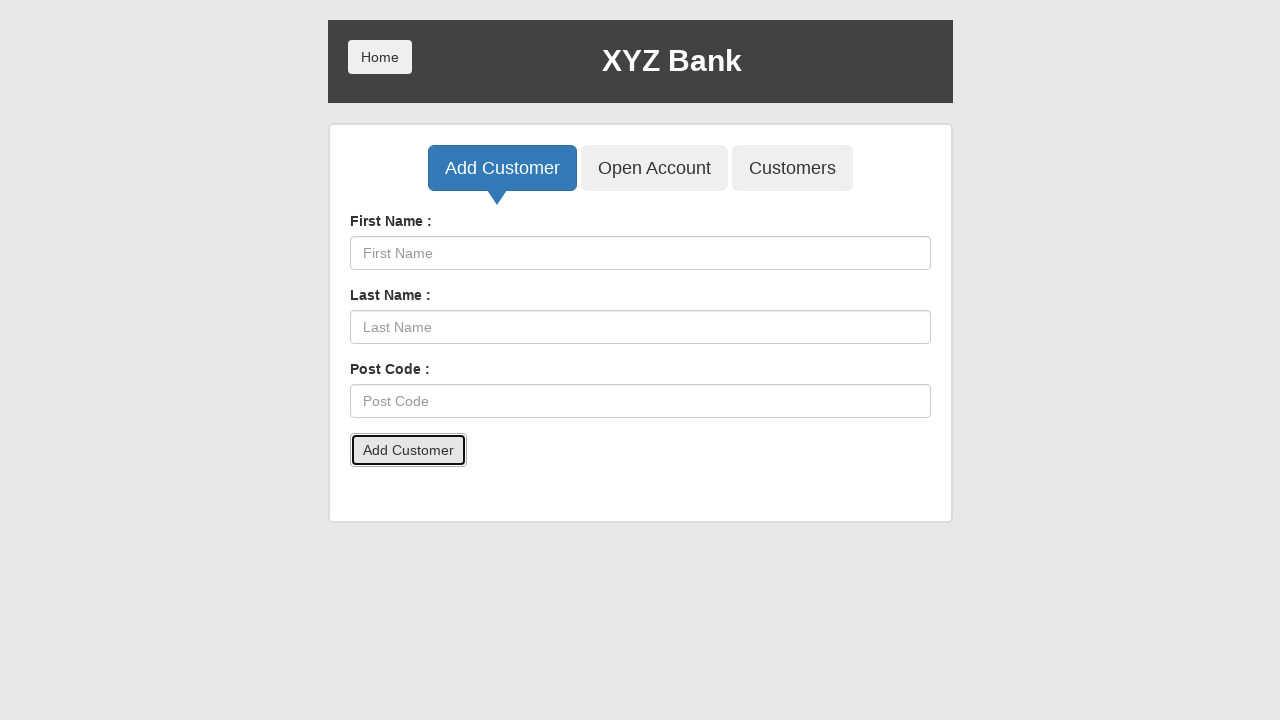

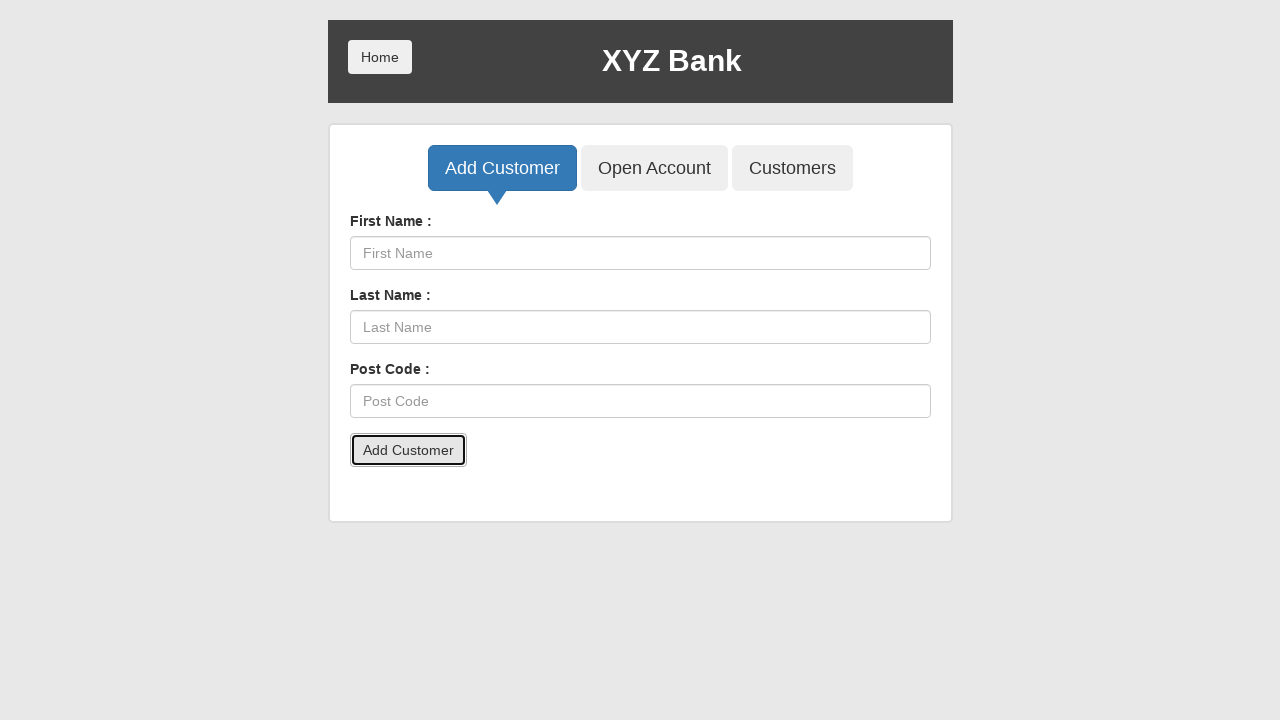